Tests iframe interaction by switching into an iframe to fill a field, then switching back to the main content to fill another field

Starting URL: https://skryabin.com/webdriver/html/sample.html

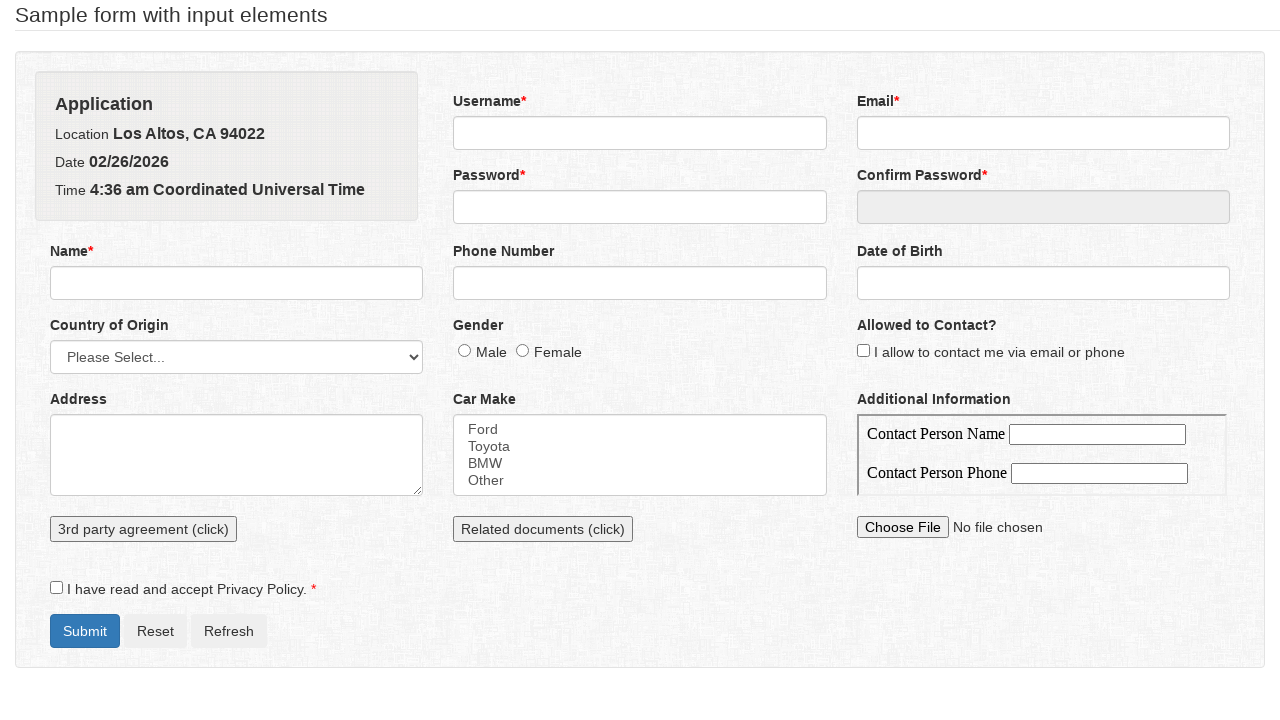

Switched to 'additionalInfo' iframe
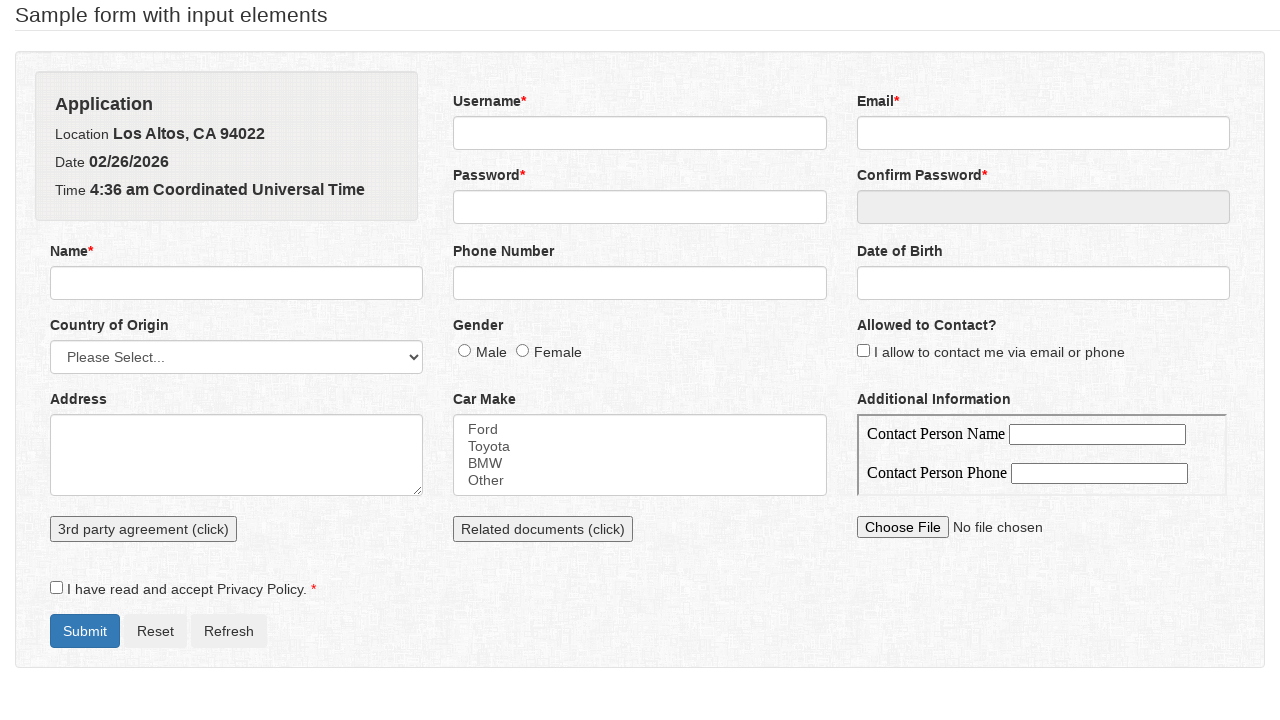

Filled contact person name field with 'Jothi' in iframe on #contactPersonName
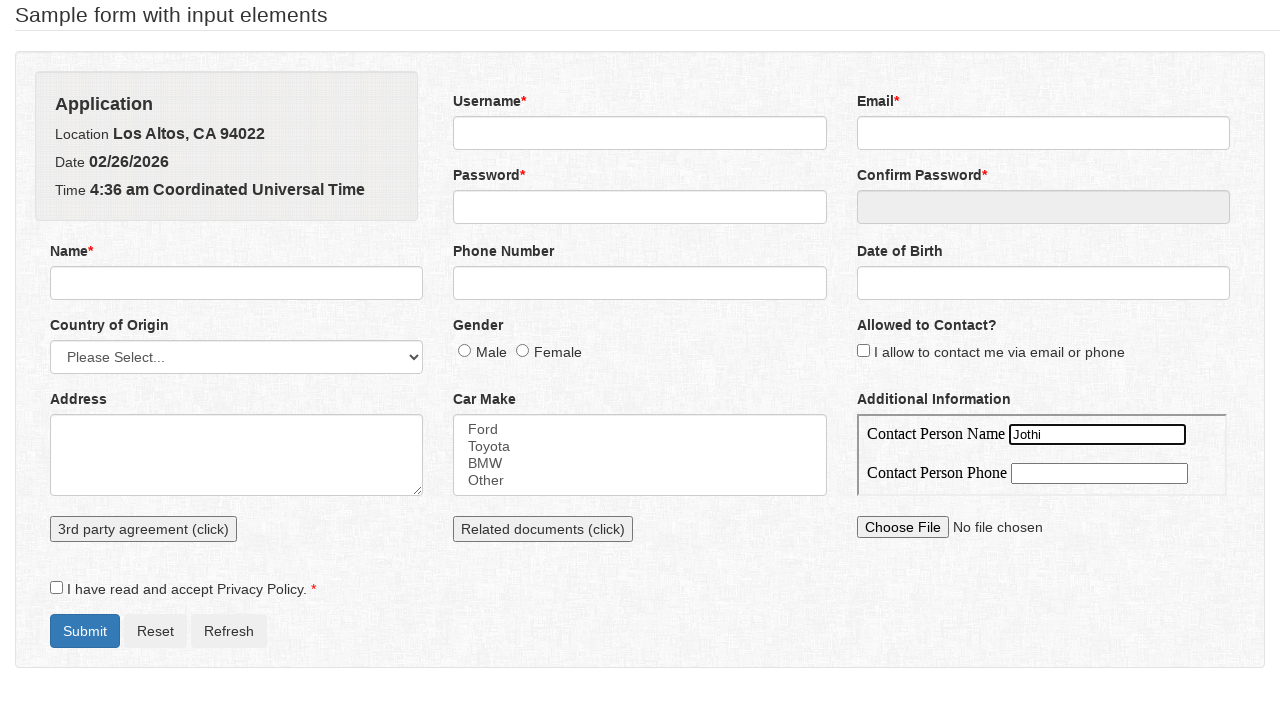

Filled phone number field with '123456789' in main content on input[name='phone']
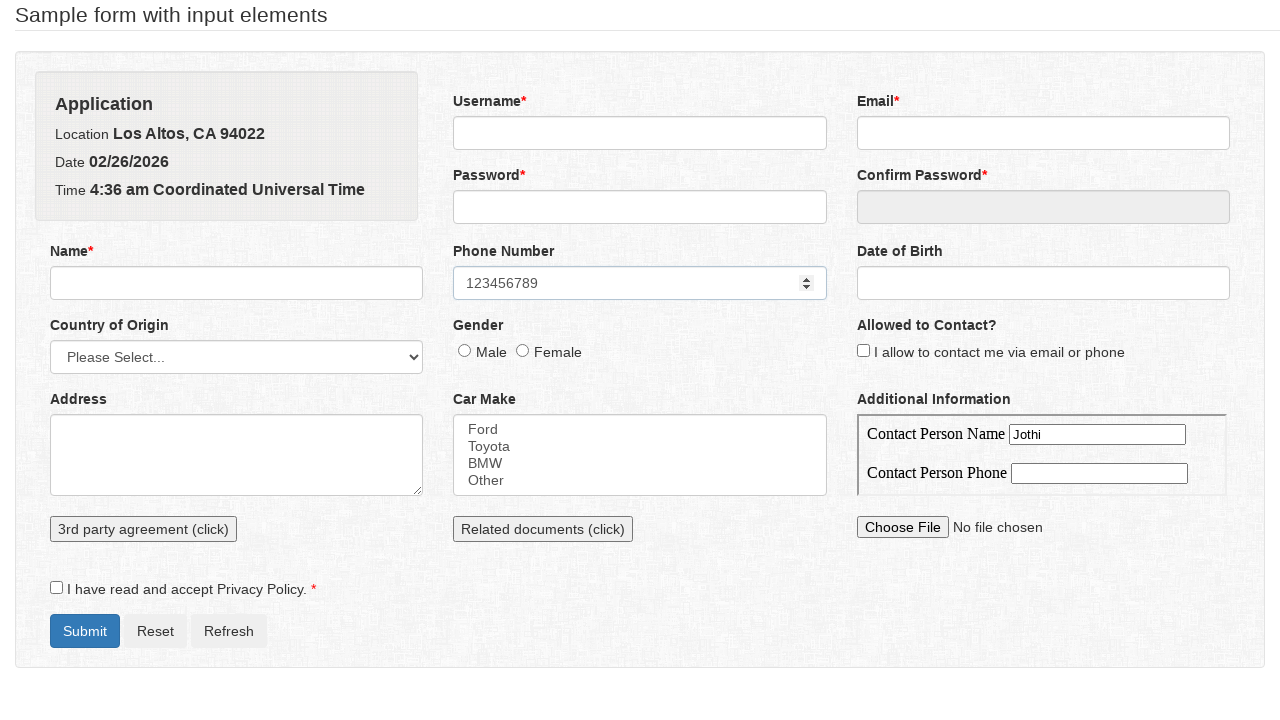

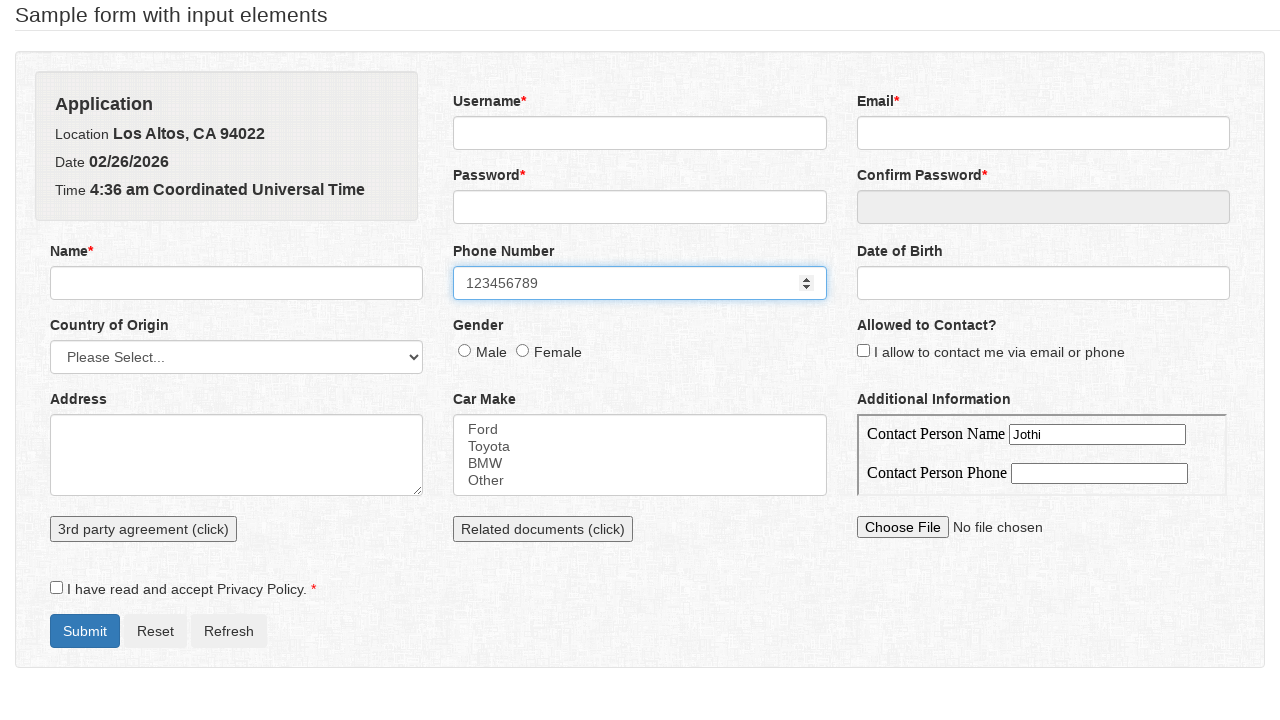